Tests scrolling page functionality by navigating to scroll page and filling form fields after scrolling

Starting URL: https://formy-project.herokuapp.com

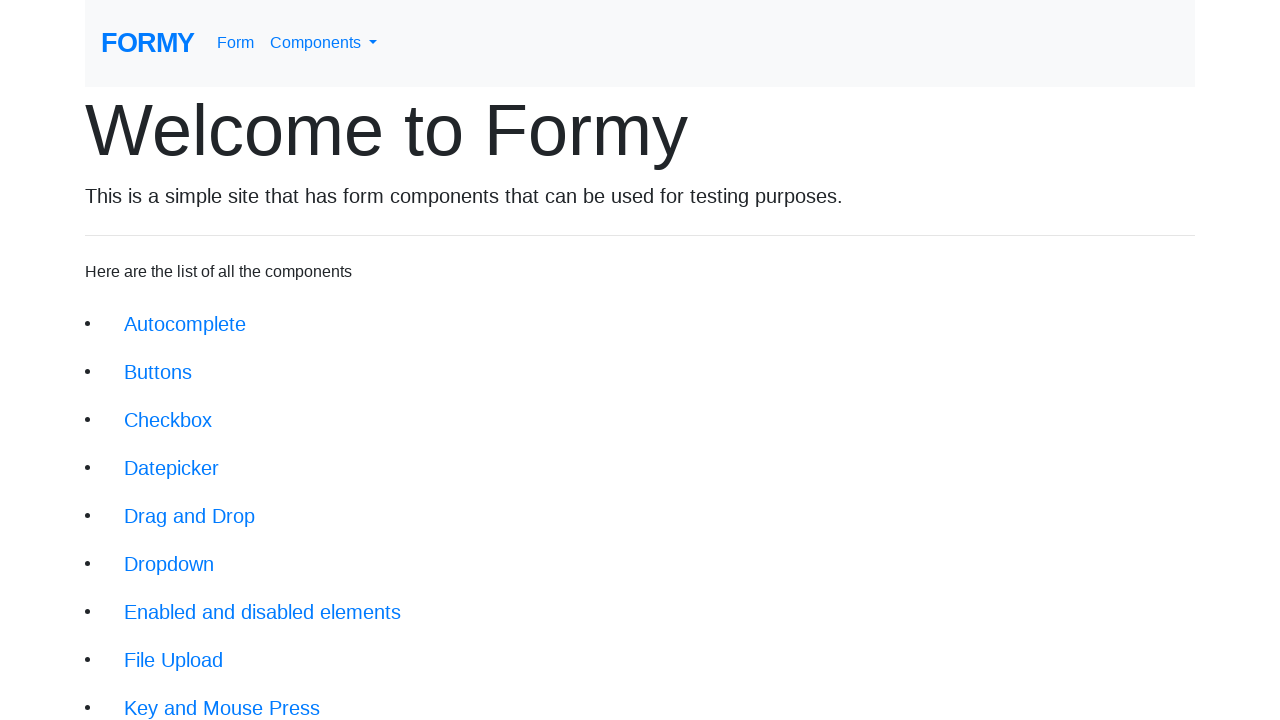

Clicked scroll link to navigate to scroll page at (174, 552) on xpath=//a[@class ='btn btn-lg' and @href='/scroll']
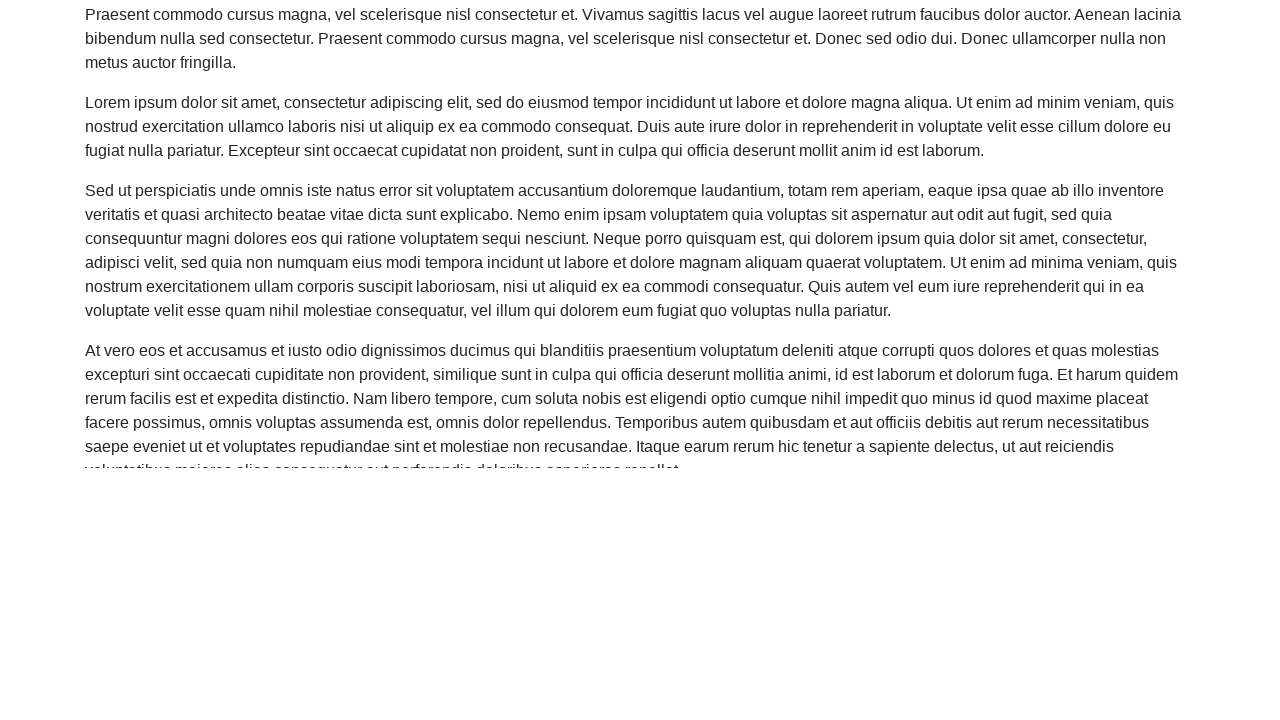

Scrolled to full name input field
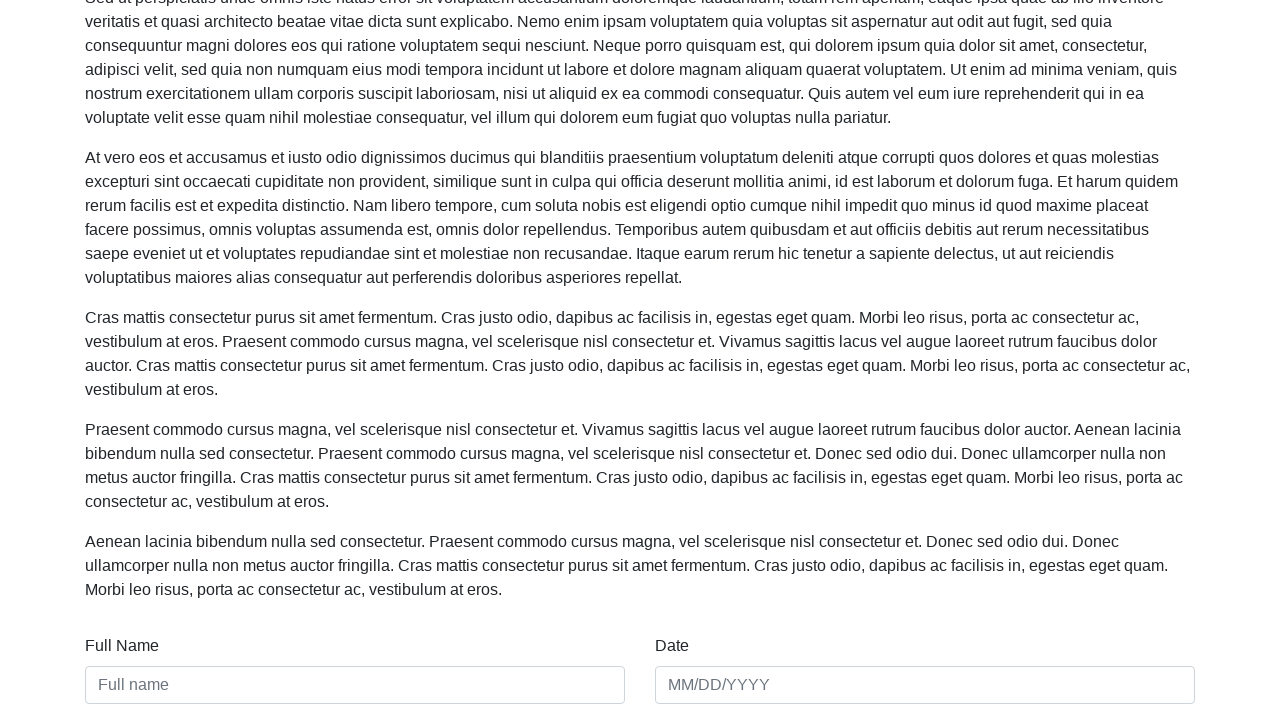

Filled full name field with 'Don Sanches' on input[placeholder='Full name']
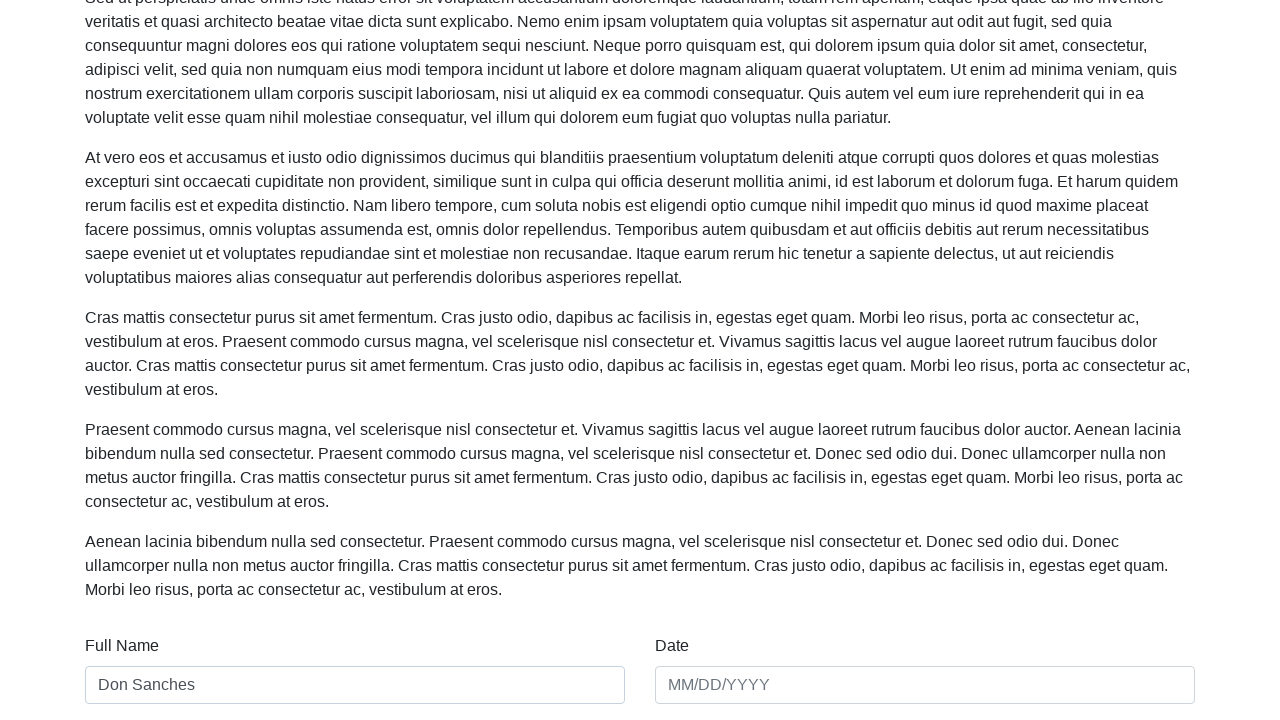

Filled date field with '11/07/2022' on input[placeholder='MM/DD/YYYY']
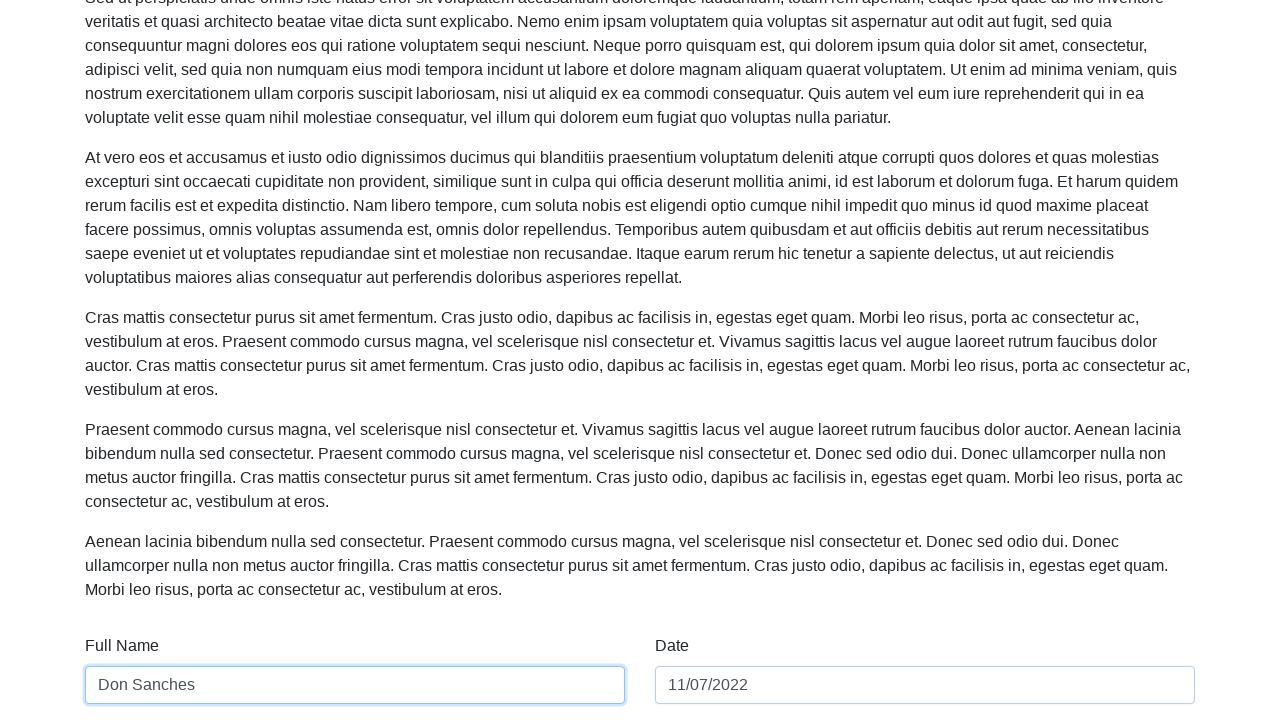

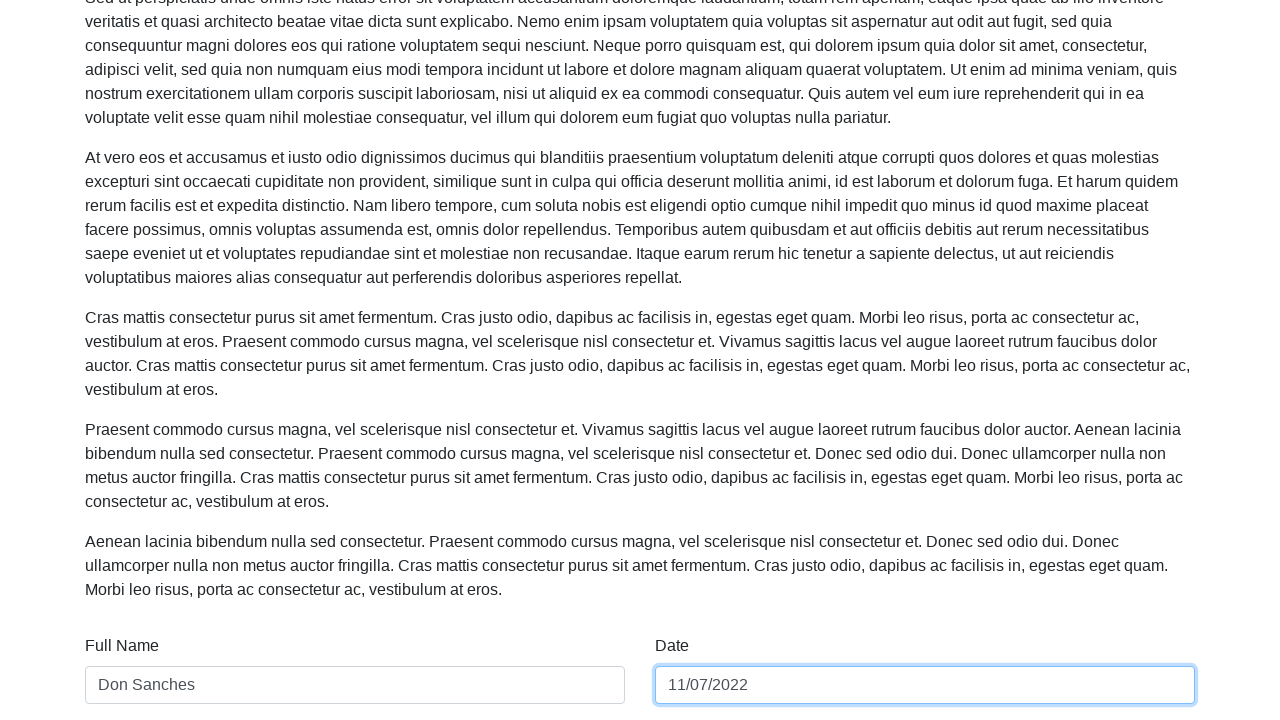